Navigates to a loading images demo page and waits for a specific image element (award) to be present on the page

Starting URL: https://bonigarcia.dev/selenium-webdriver-java/loading-images.html

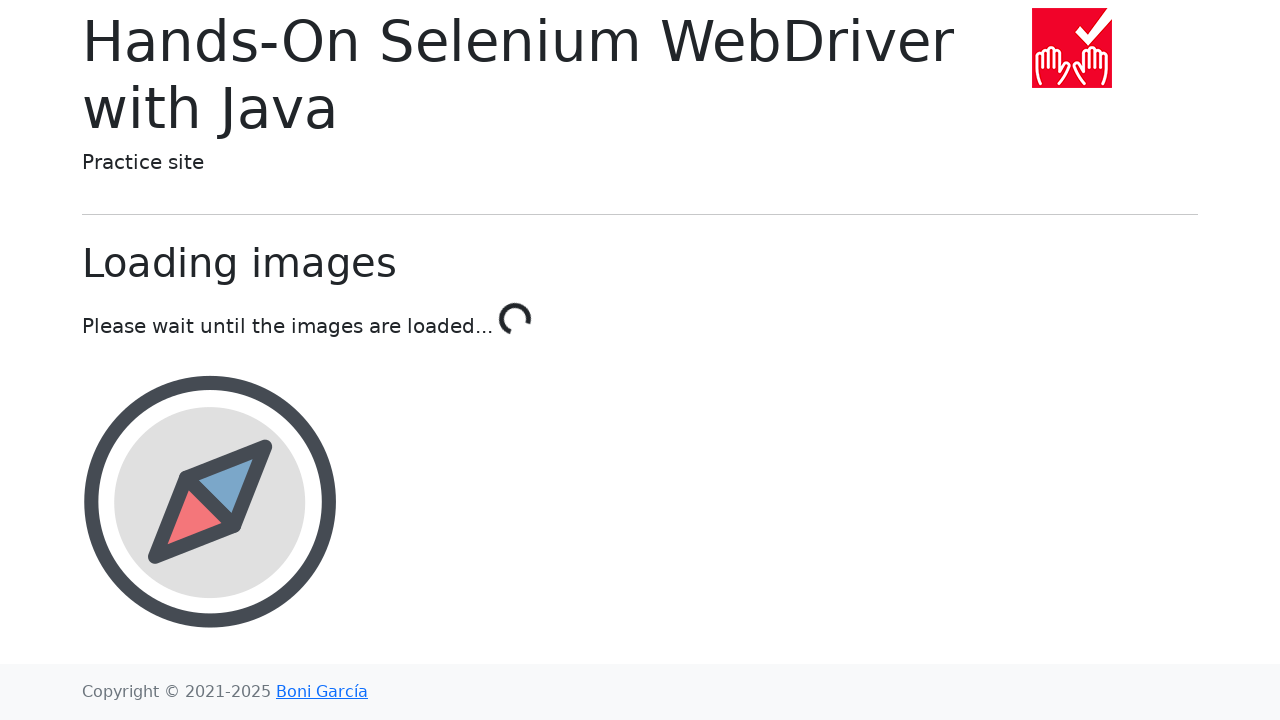

Navigated to loading images demo page
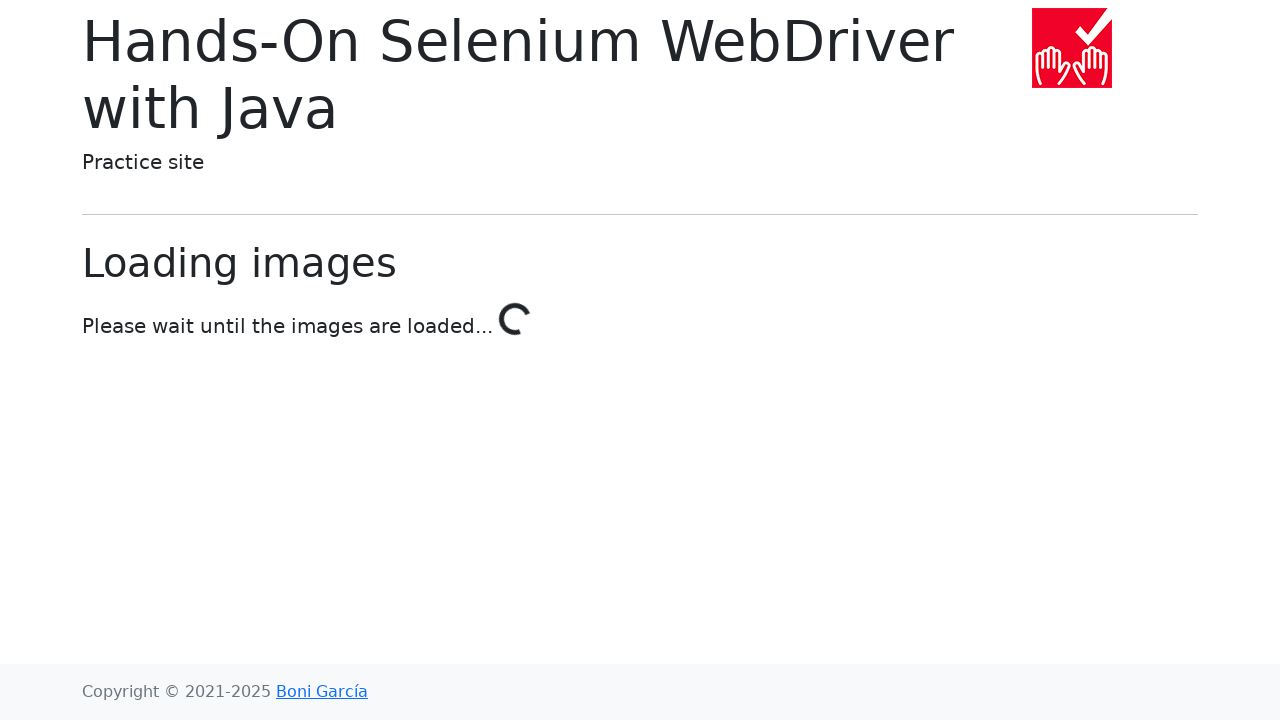

Award image element loaded and is present on the page
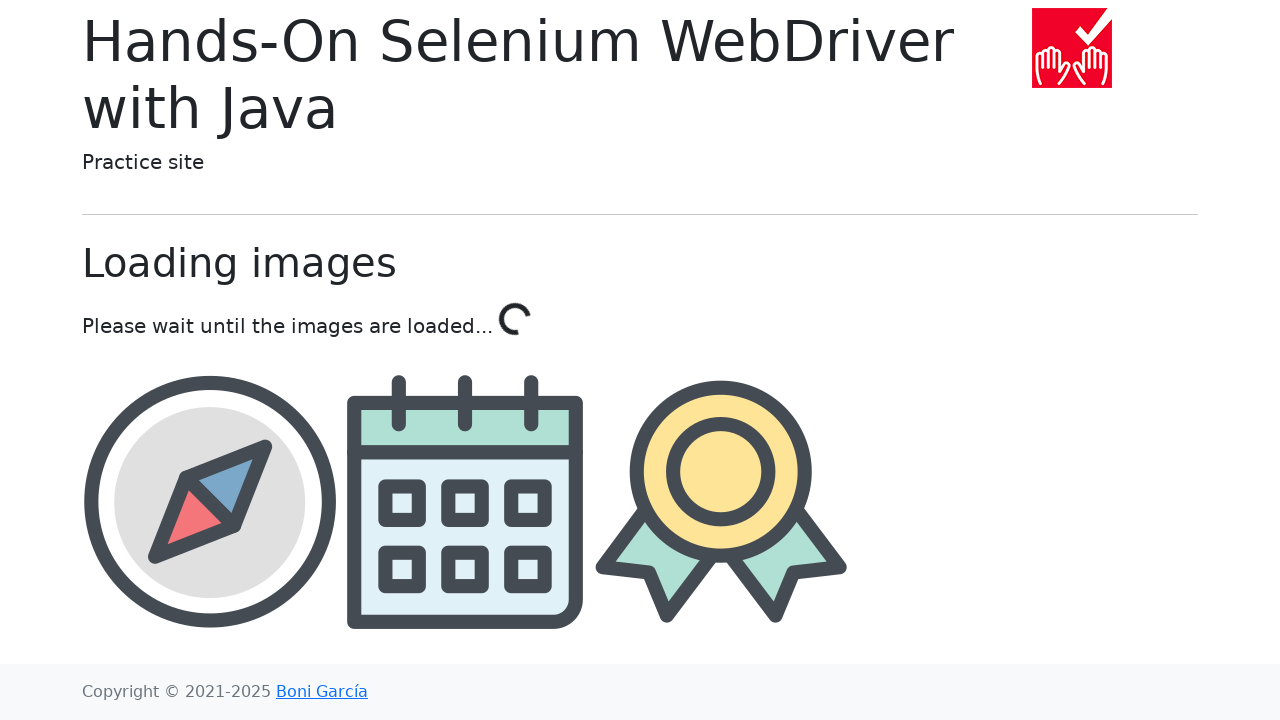

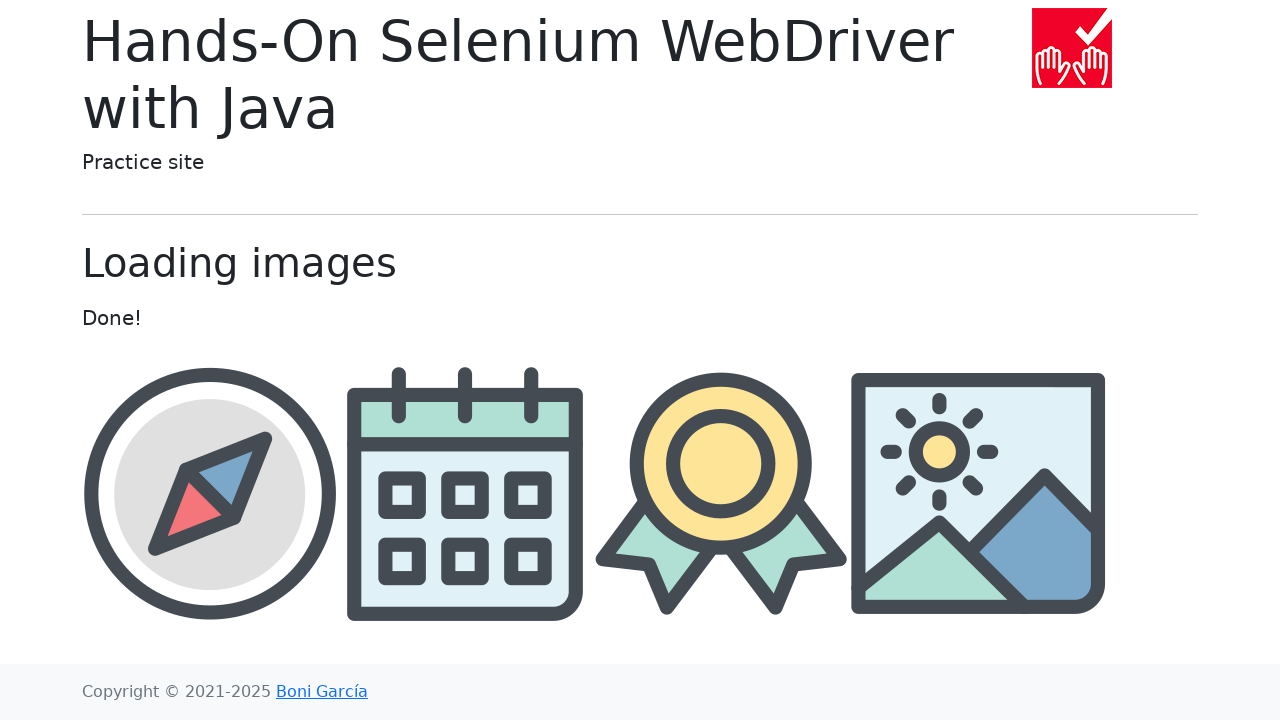